Tests a simple input form by filling a text field and pressing Enter to submit

Starting URL: https://www.qa-practice.com/elements/input/simple

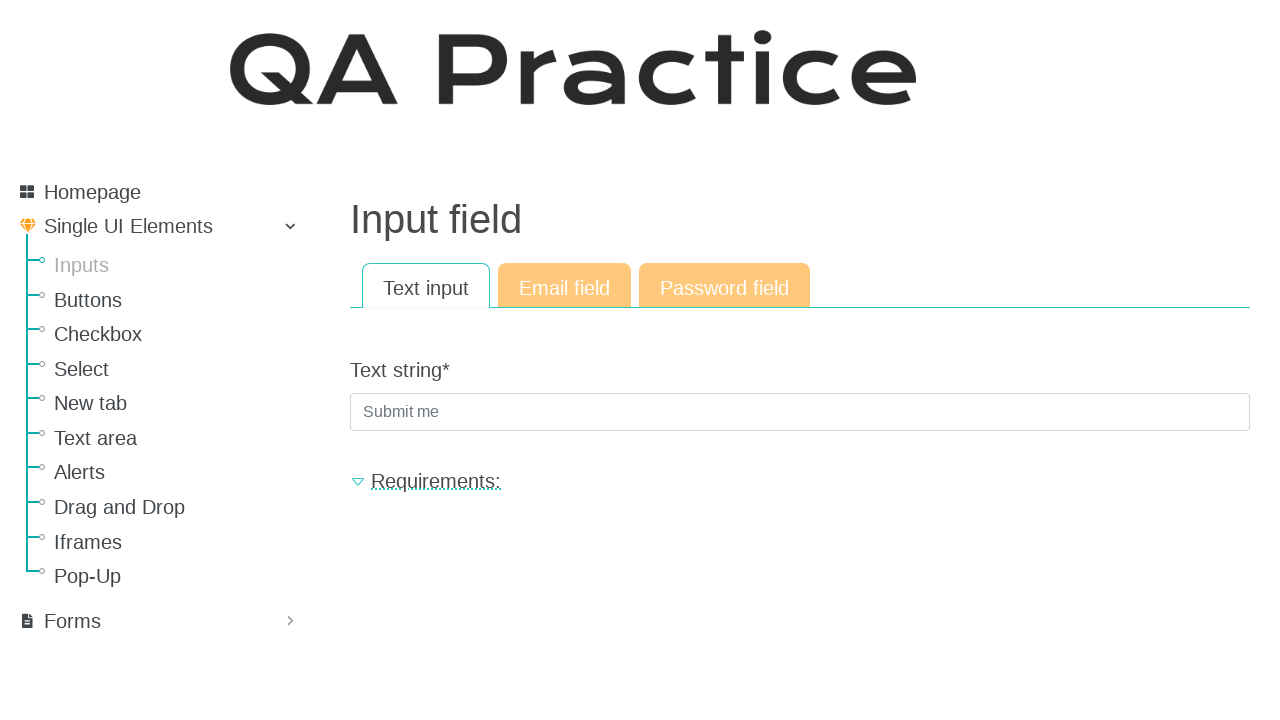

Filled input field with 'Holabandola' on internal:attr=[placeholder="Submit me"i]
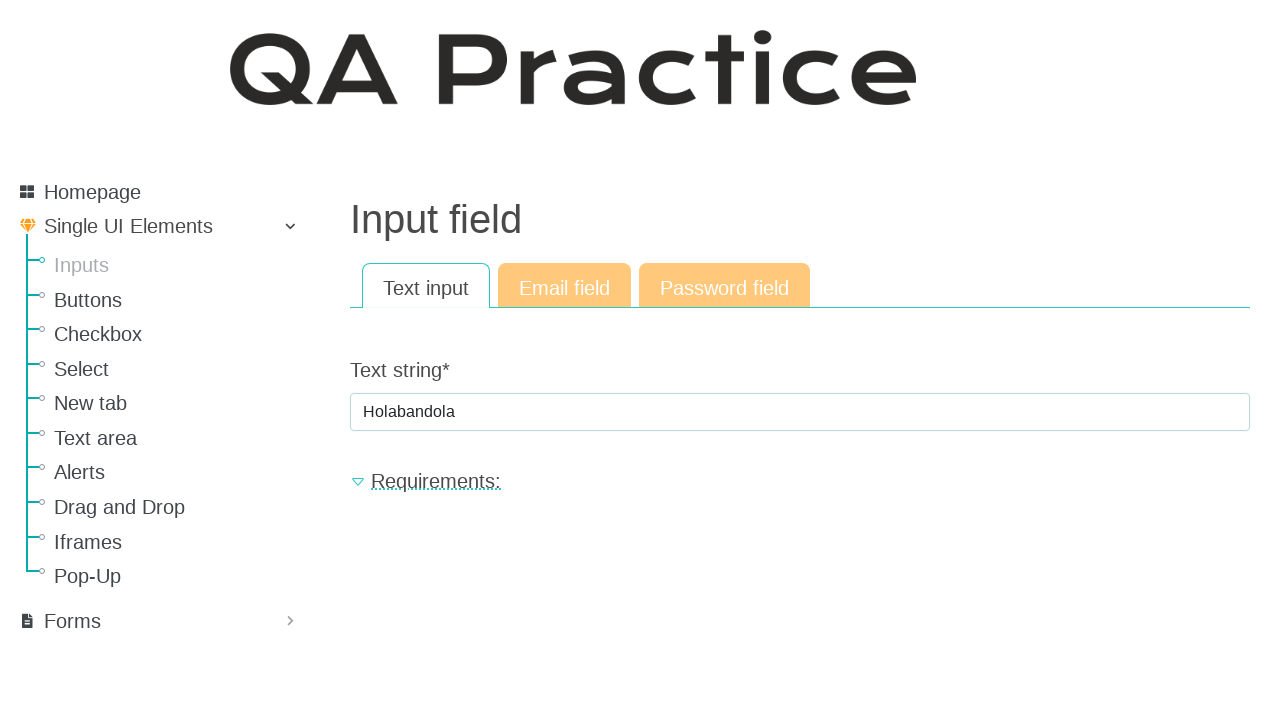

Pressed Enter to submit the form
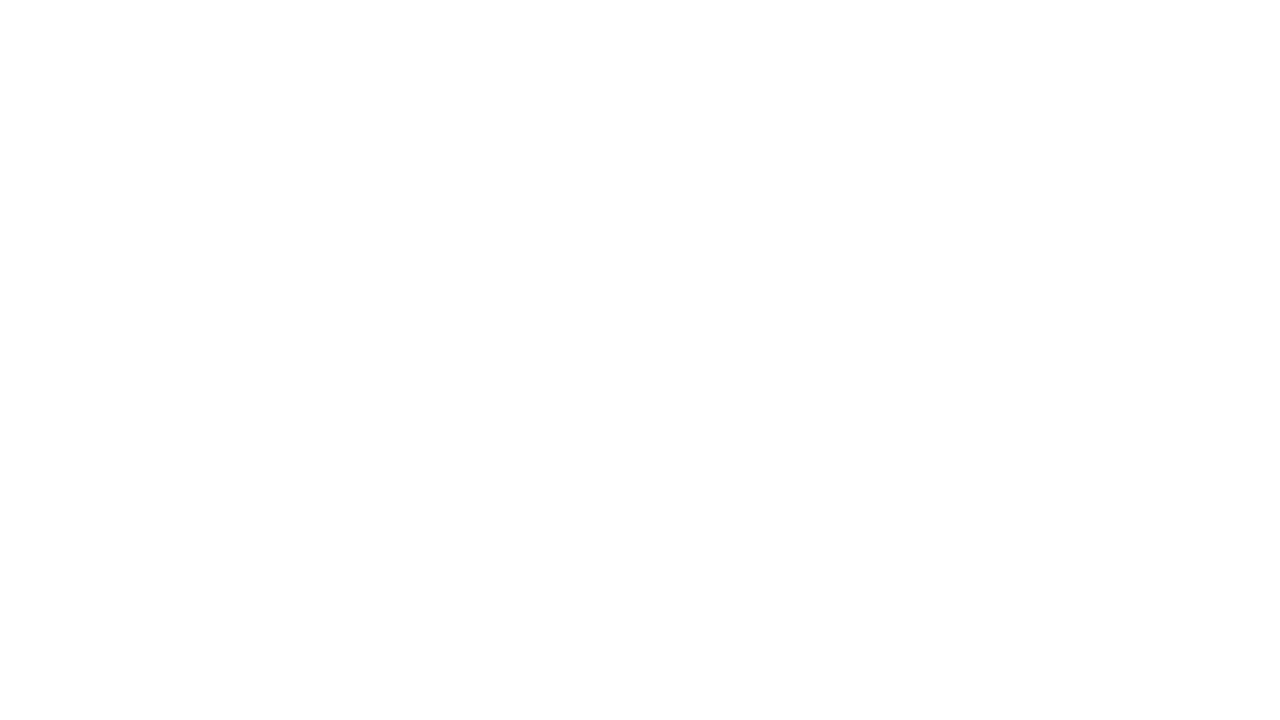

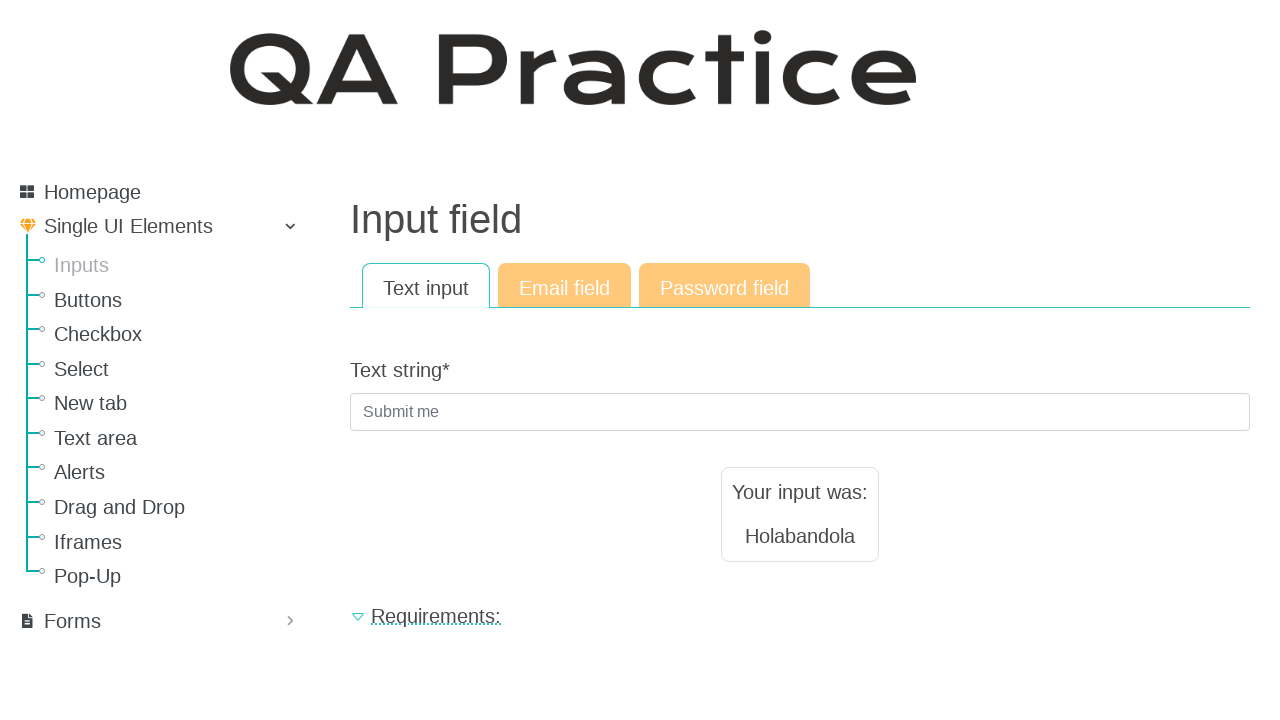